Tests filtering to display only active (incomplete) items.

Starting URL: https://demo.playwright.dev/todomvc

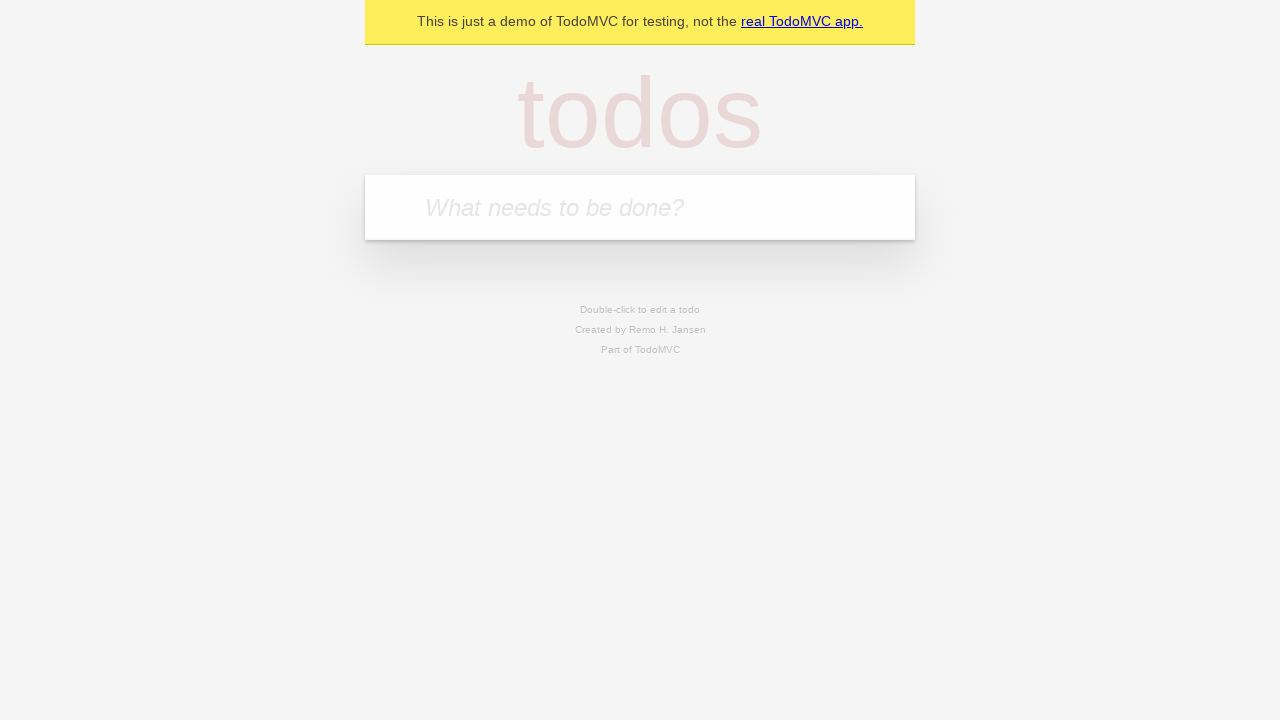

Filled new todo input with 'buy some cheese' on .new-todo
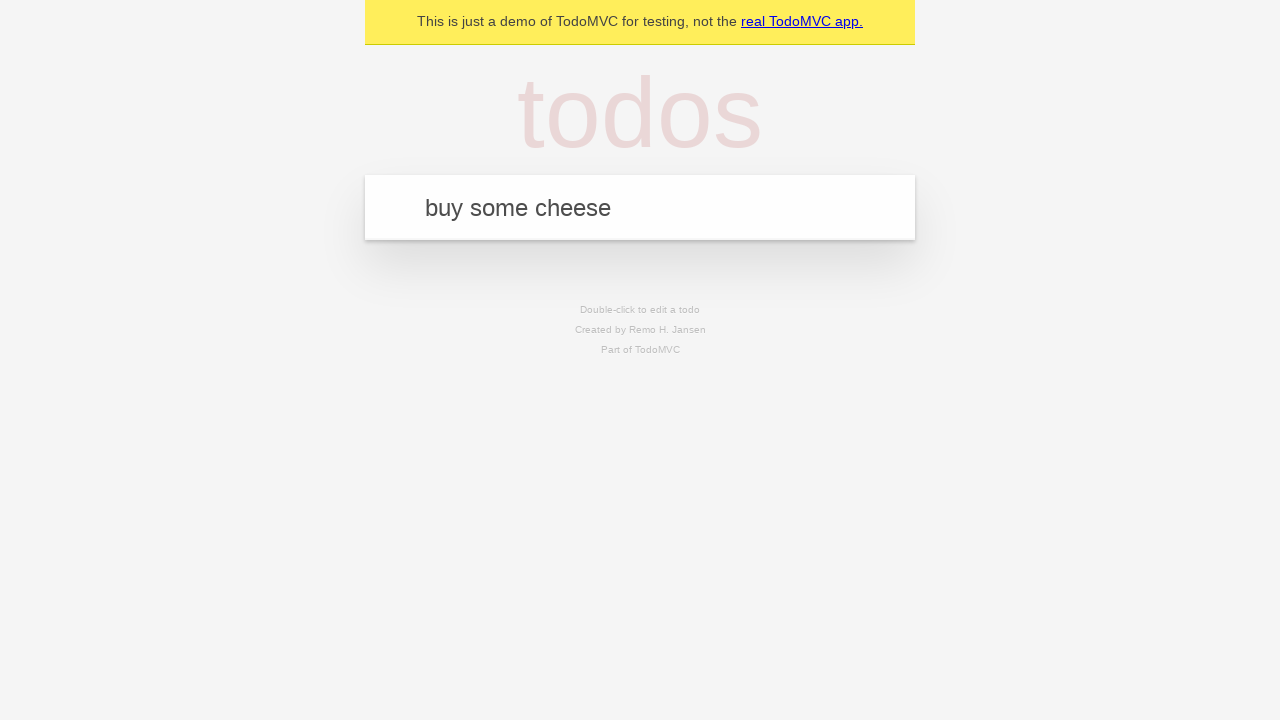

Pressed Enter to add first todo on .new-todo
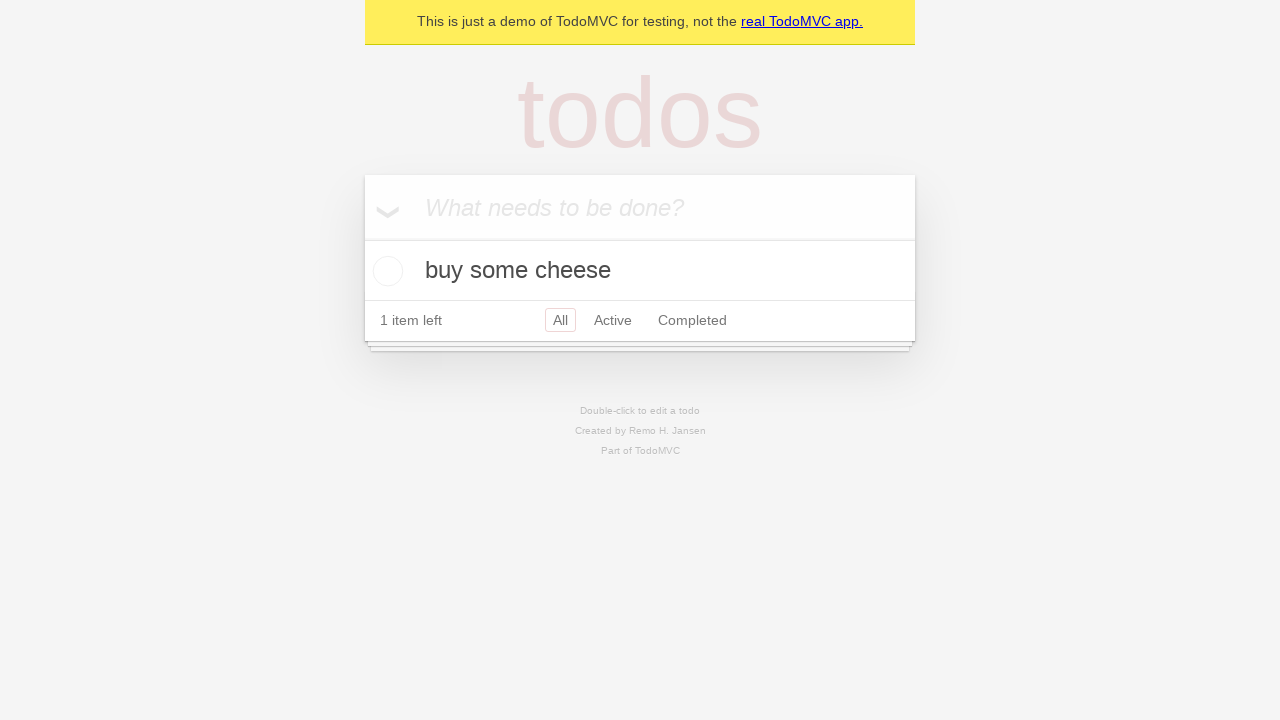

Filled new todo input with 'feed the cat' on .new-todo
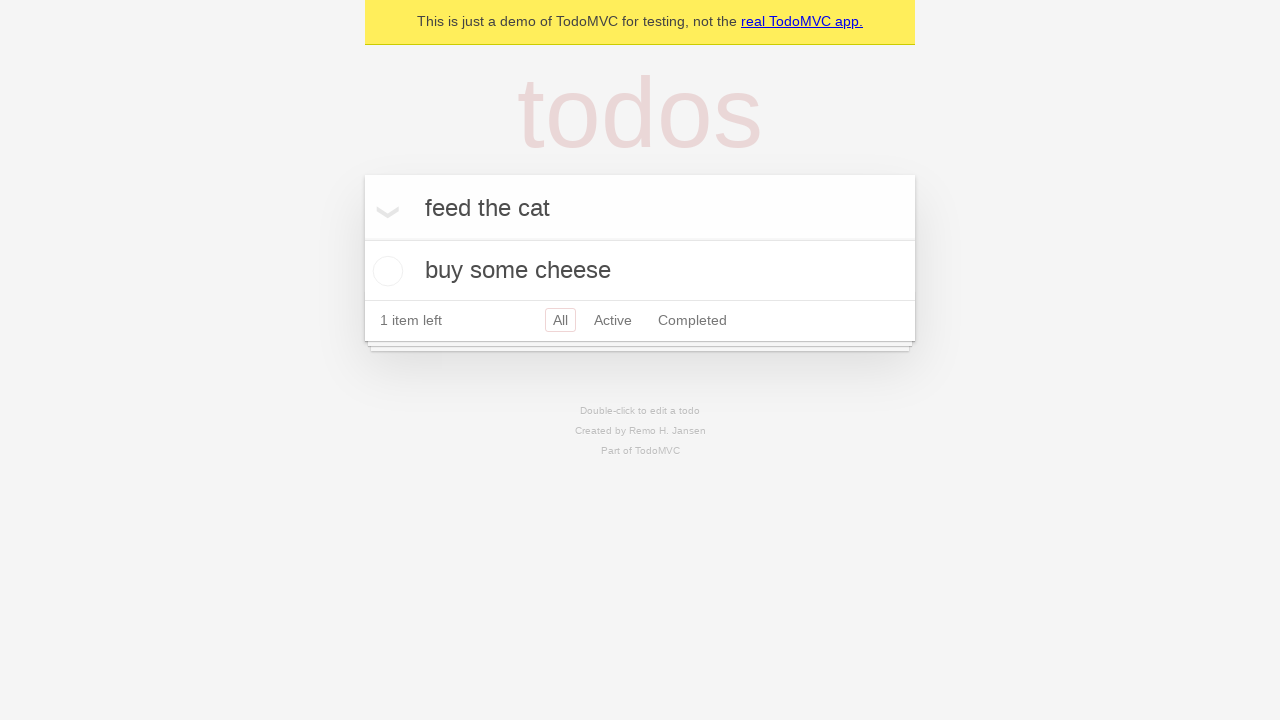

Pressed Enter to add second todo on .new-todo
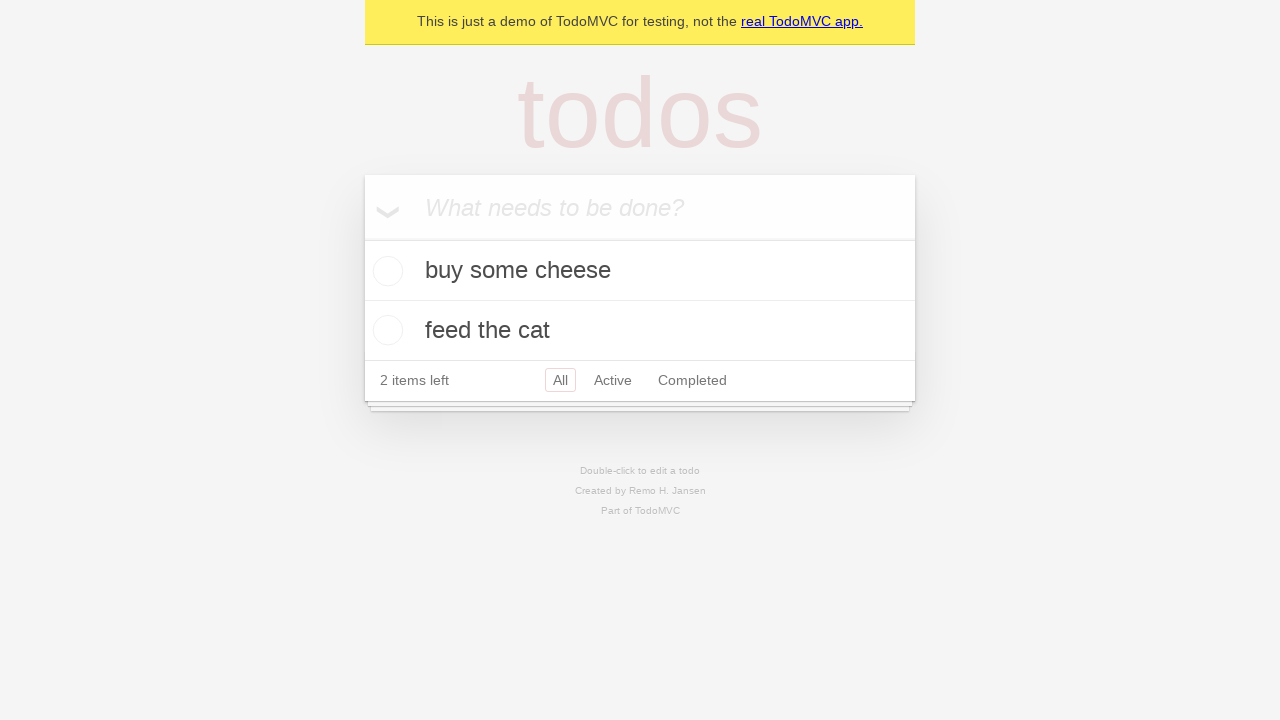

Filled new todo input with 'book a doctors appointment' on .new-todo
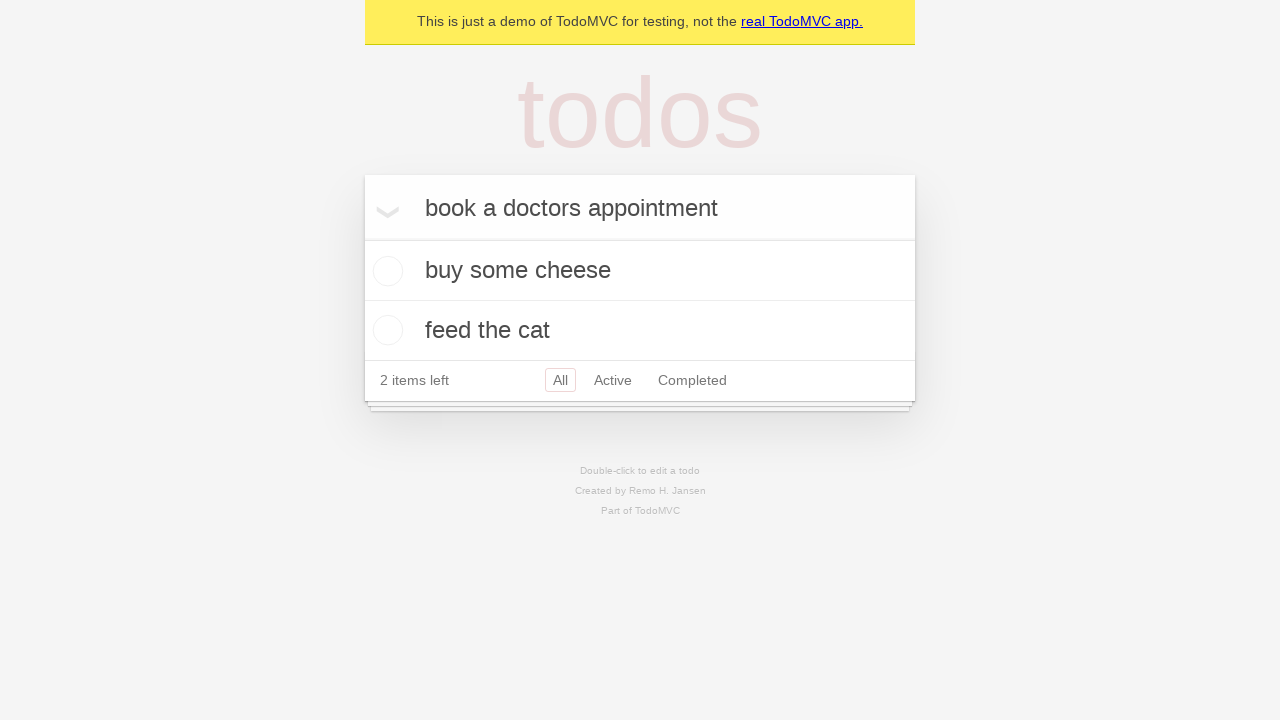

Pressed Enter to add third todo on .new-todo
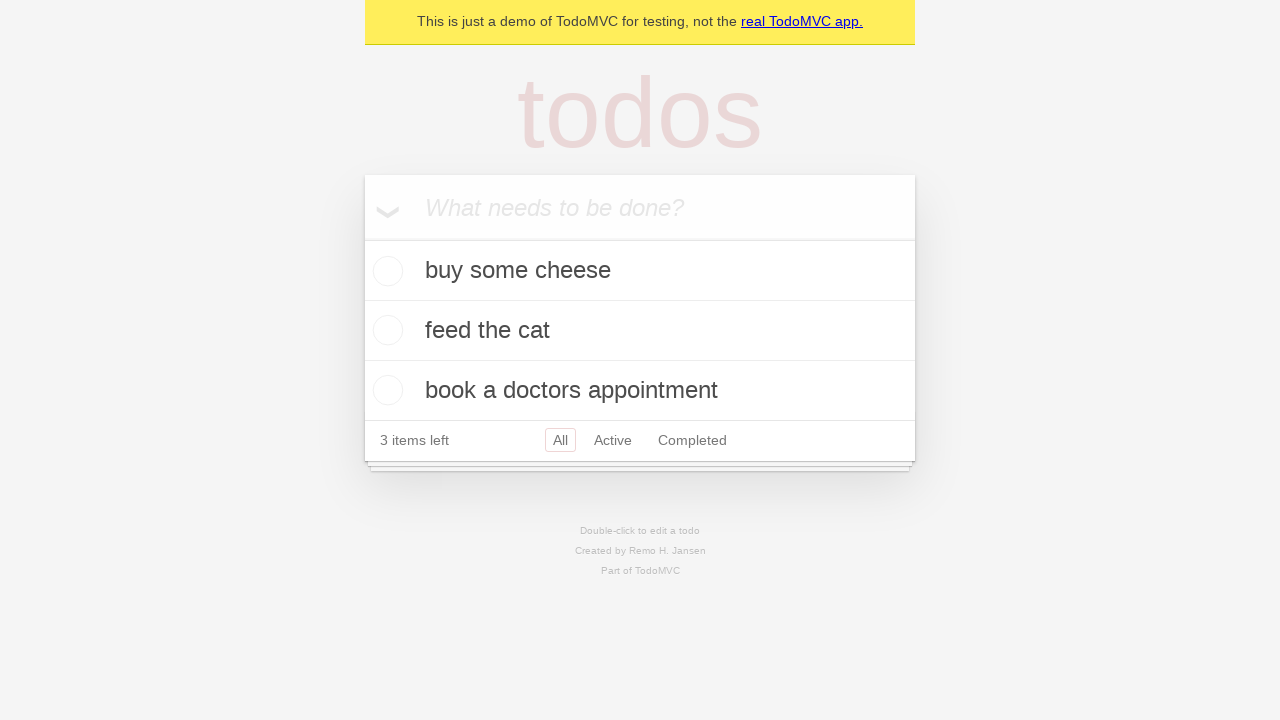

Waited for all three todos to load
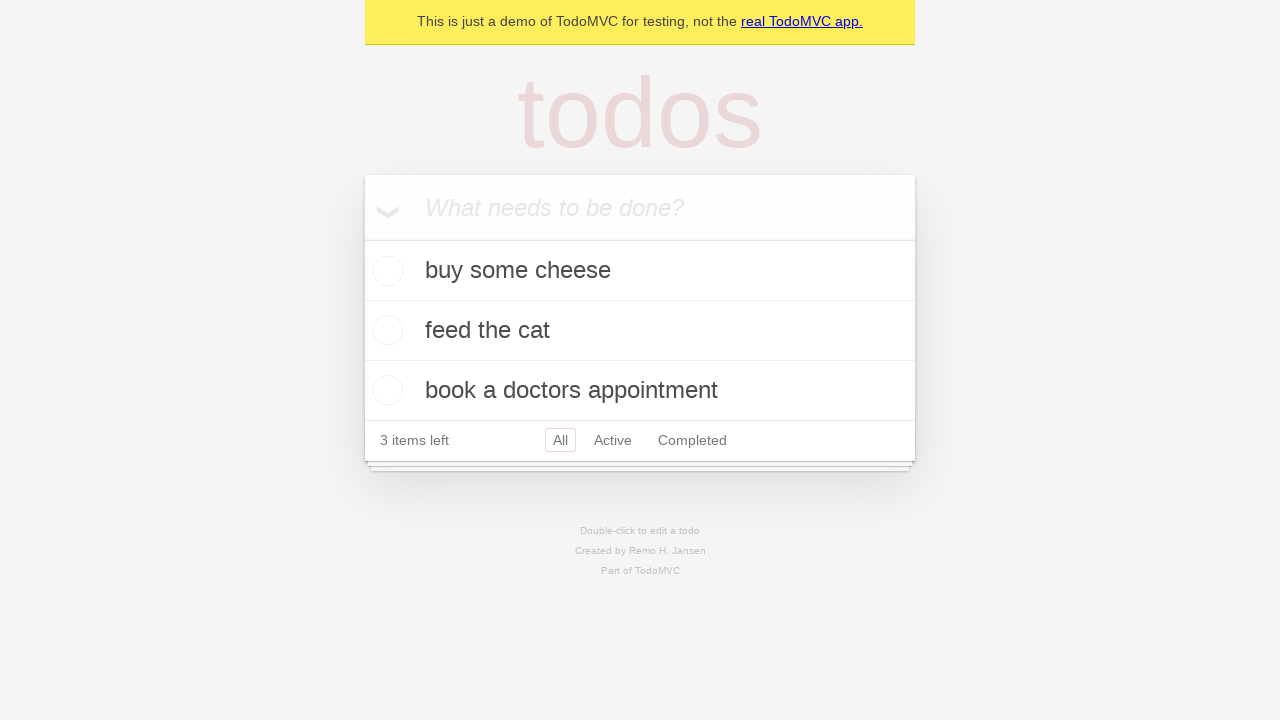

Marked second todo as complete by checking its toggle at (385, 330) on .todo-list li .toggle >> nth=1
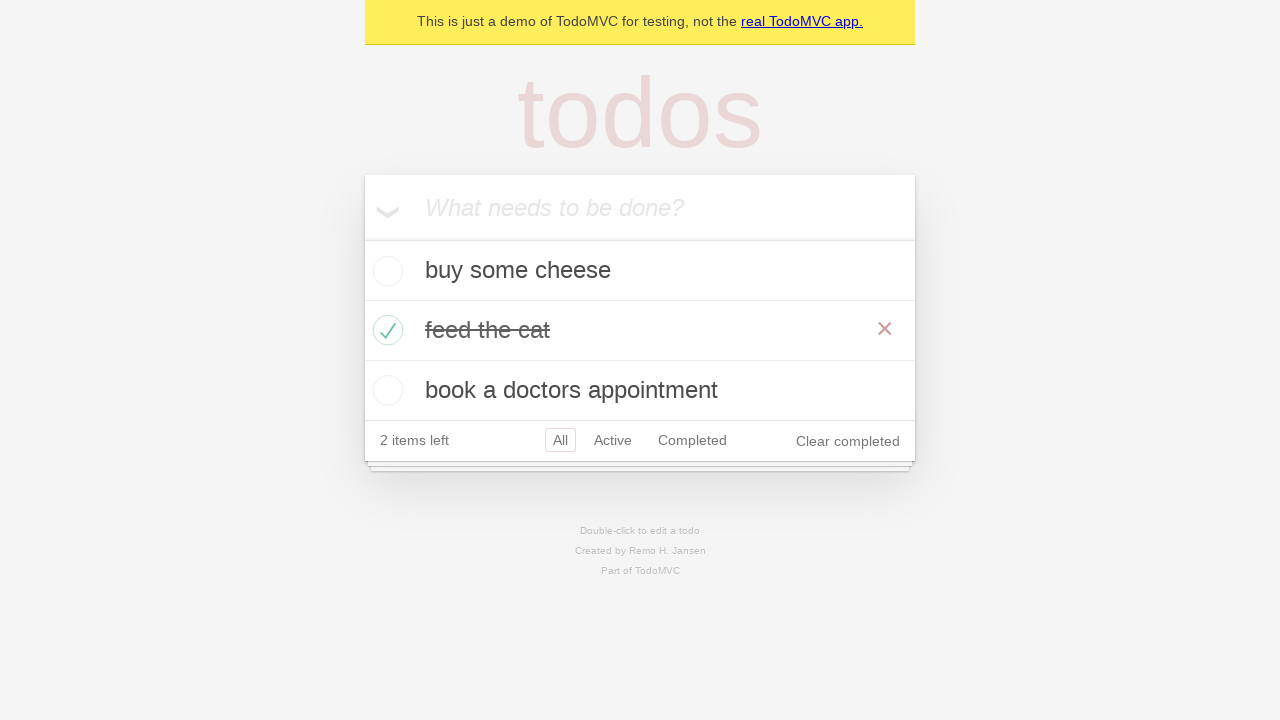

Clicked Active filter to display only incomplete items at (613, 440) on .filters >> text=Active
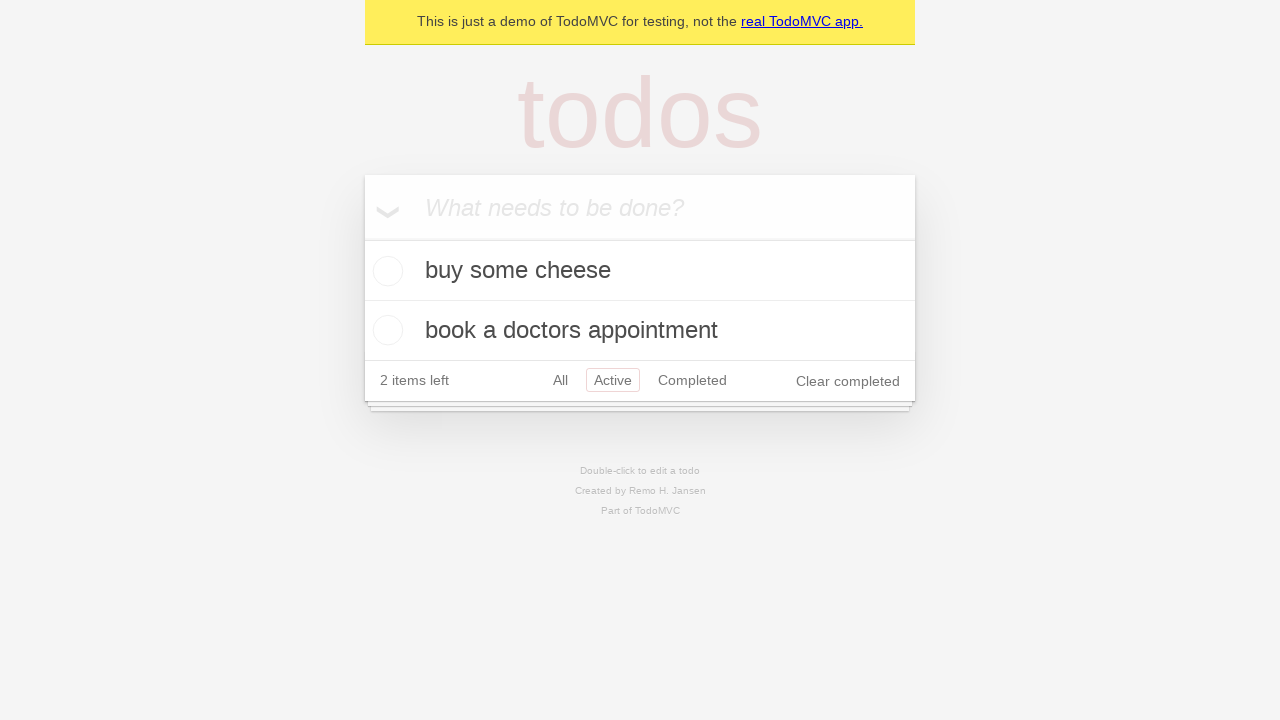

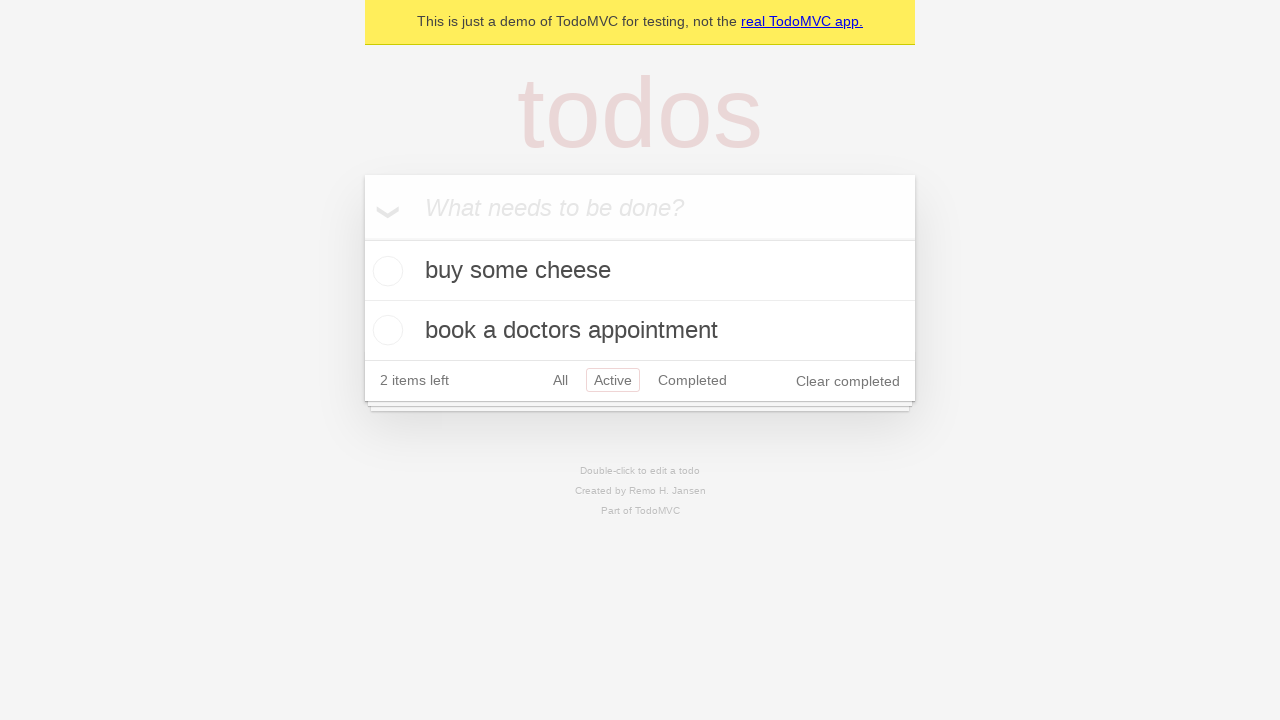